Clicks on OK (Odnoklassniki) social login link and verifies navigation to OK authentication page

Starting URL: https://b2c.passport.rt.ru

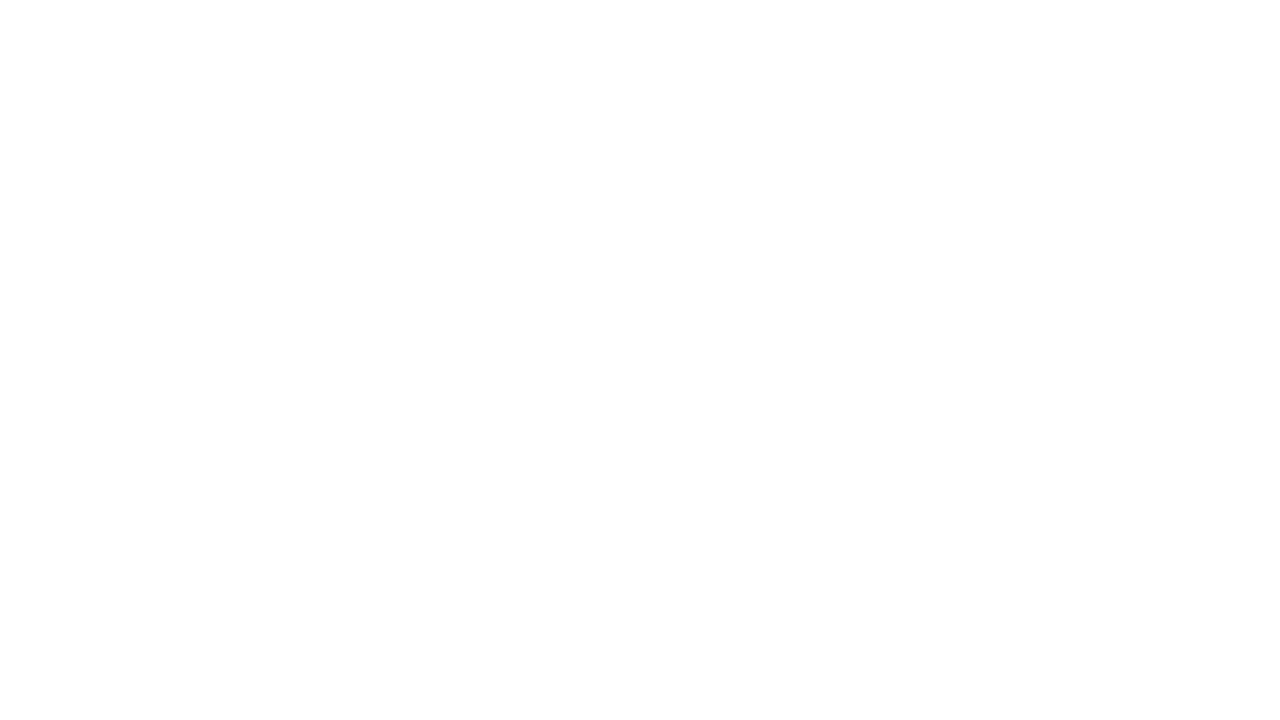

Clicked on OK (Odnoklassniki) social login link at (1104, 696) on #oidc_ok
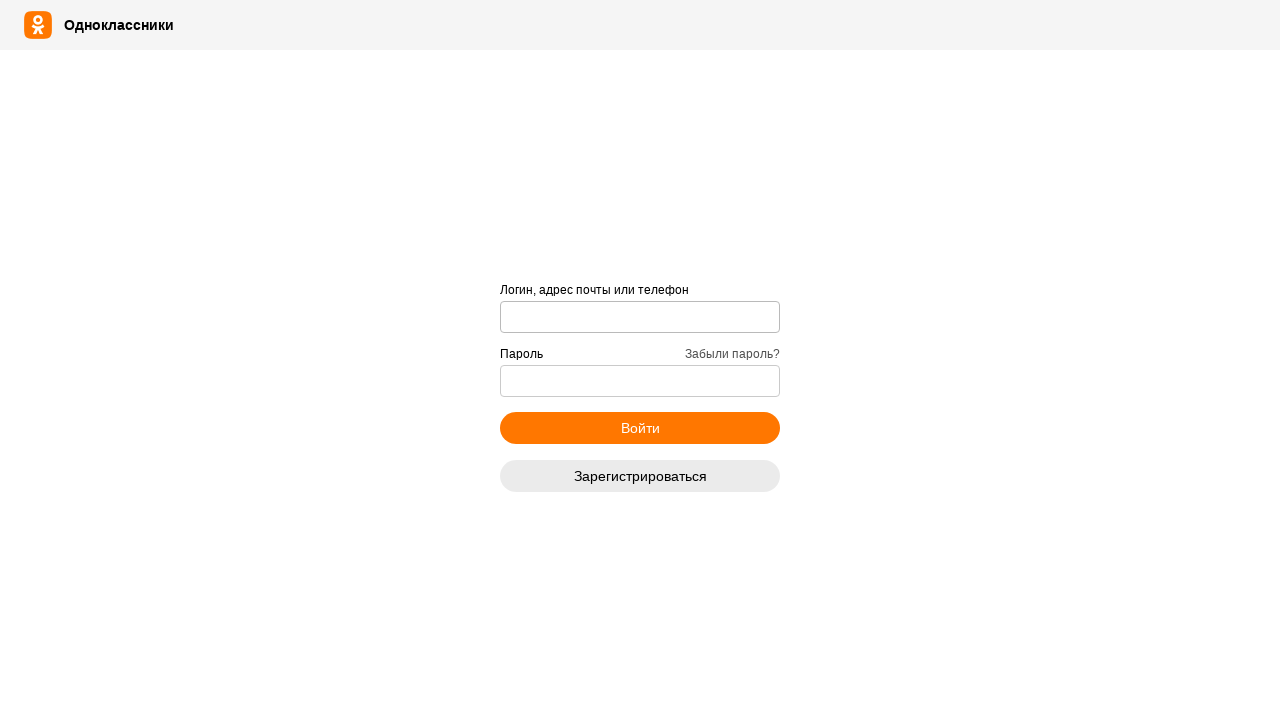

Verified navigation to Odnoklassniki authentication page by checking page header
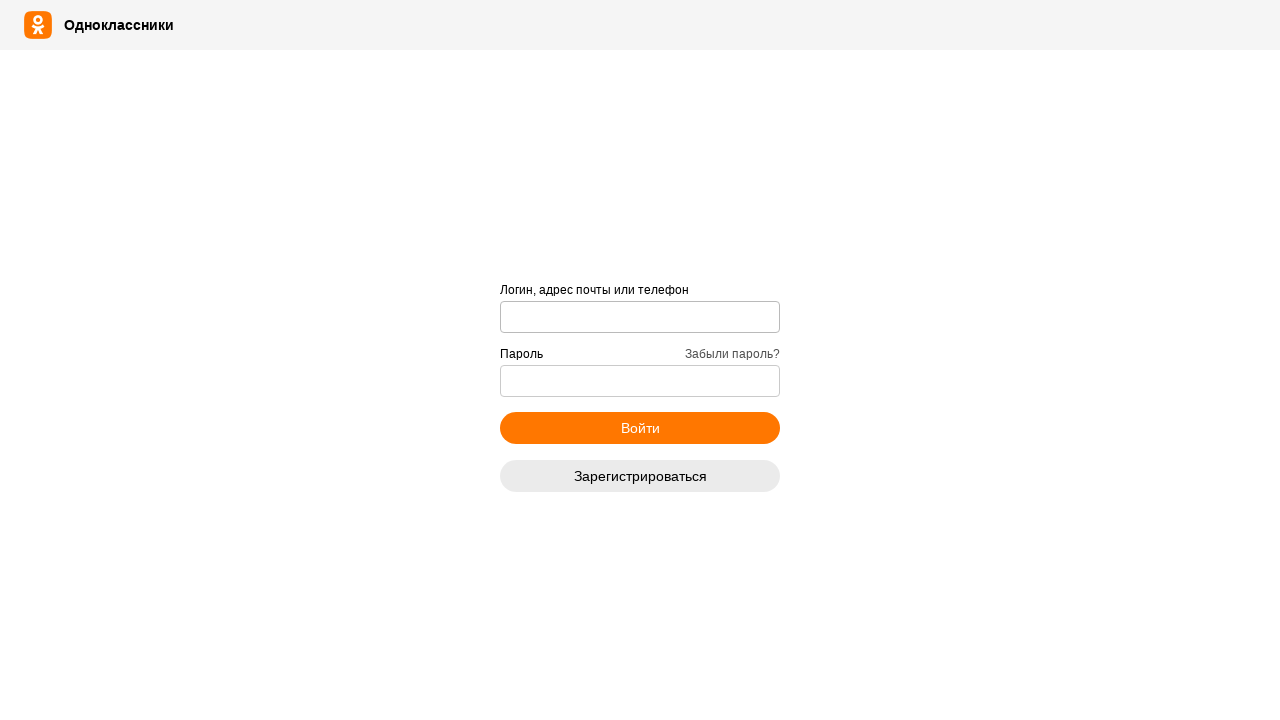

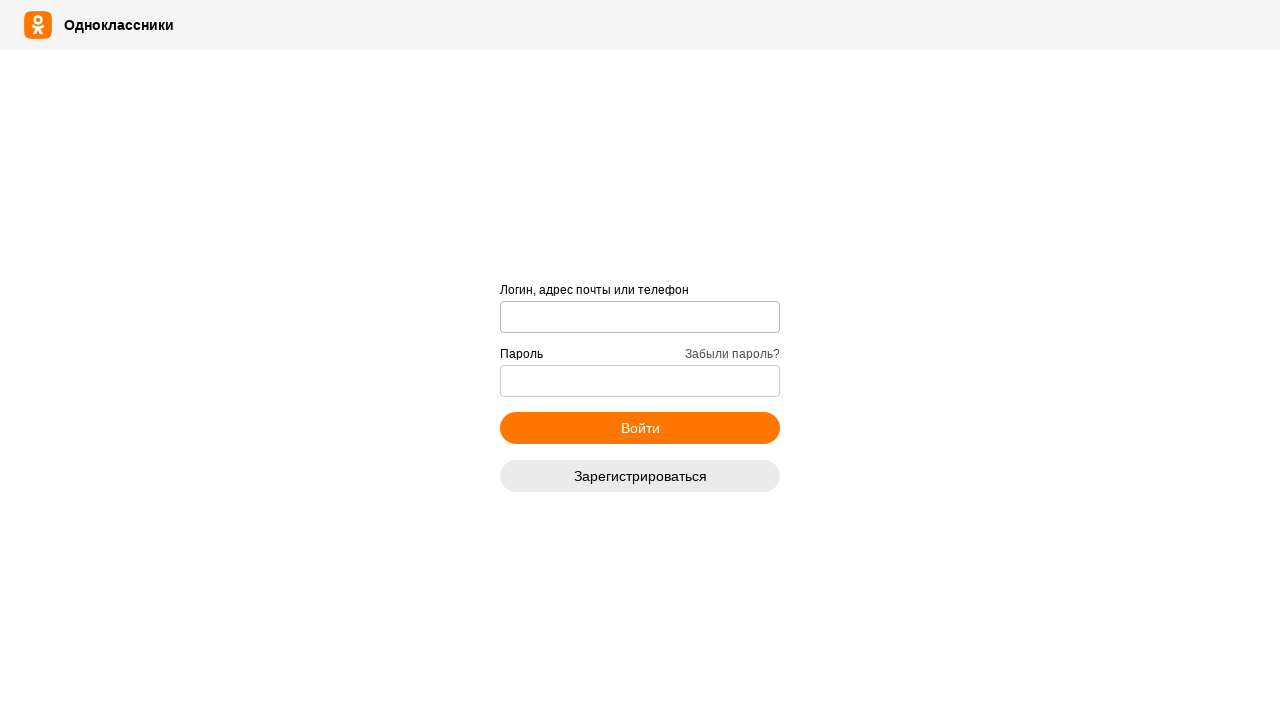